Tests browser window handling by clicking a link that opens a new window, then iterating through all windows to switch between them and close a specific window based on its title.

Starting URL: https://opensource-demo.orangehrmlive.com/

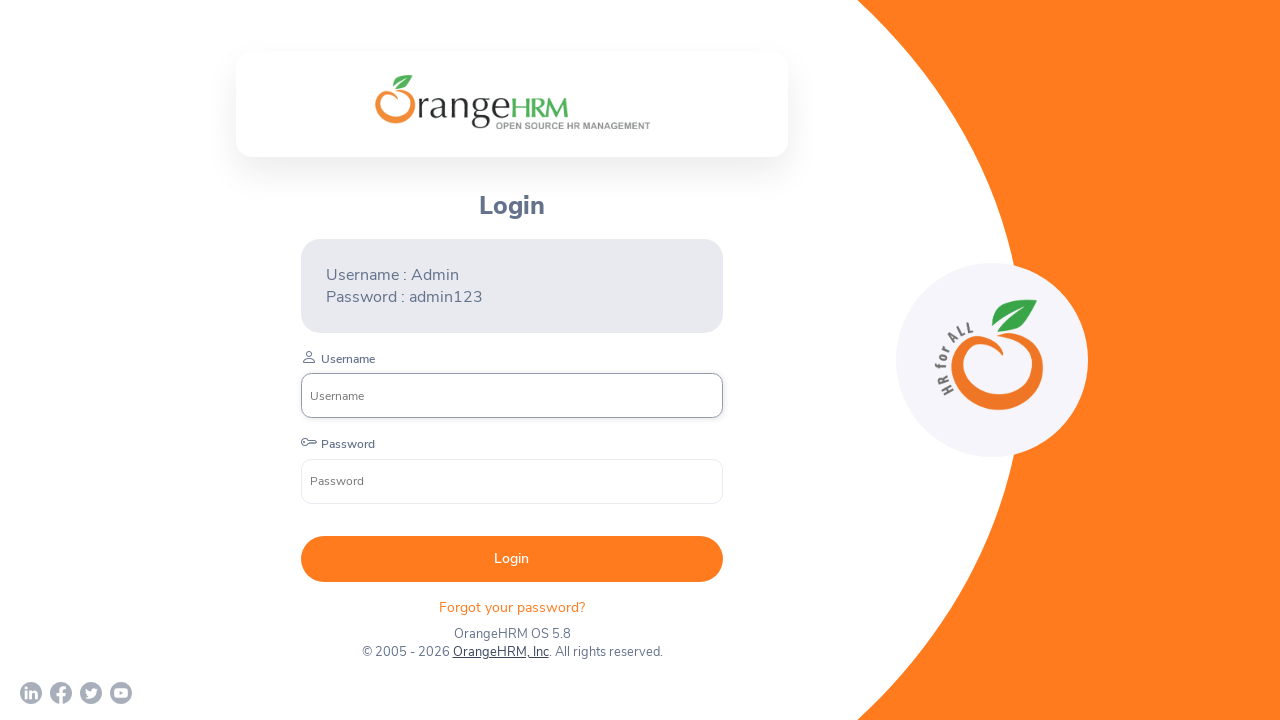

Clicked OrangeHRM, Inc link to open new window at (500, 652) on xpath=//a[text()='OrangeHRM, Inc']
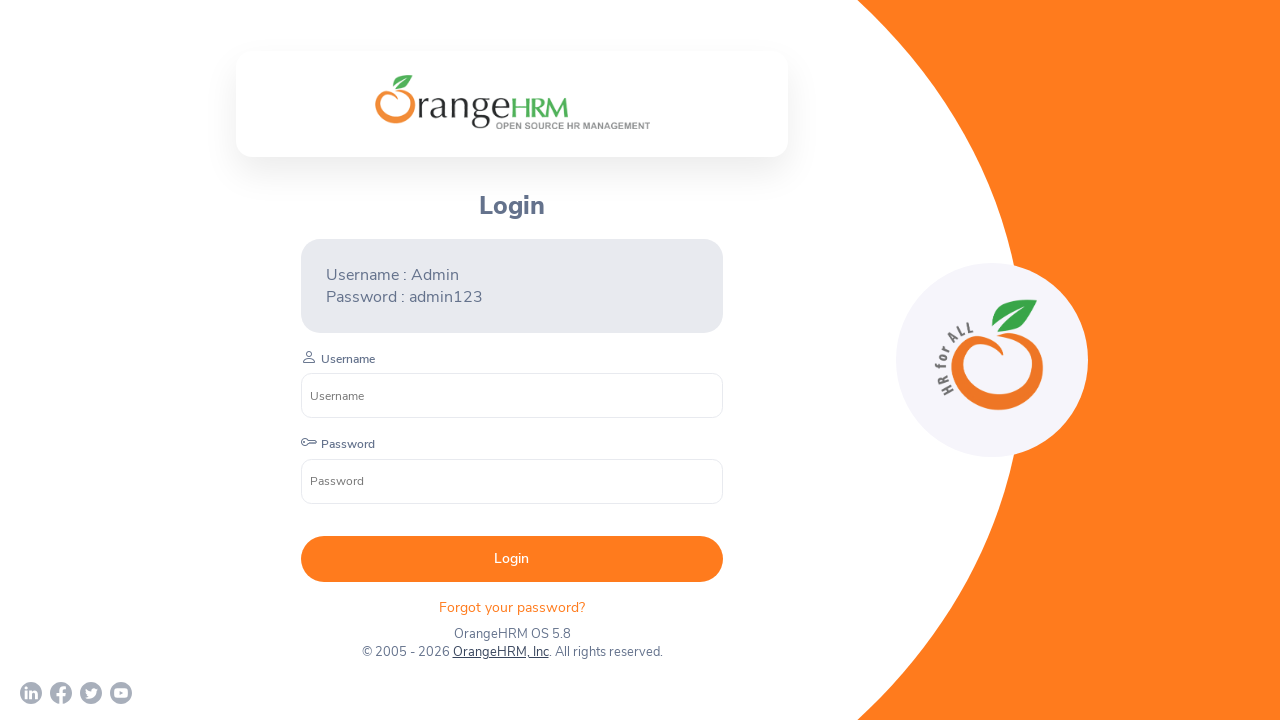

New page object retrieved from context
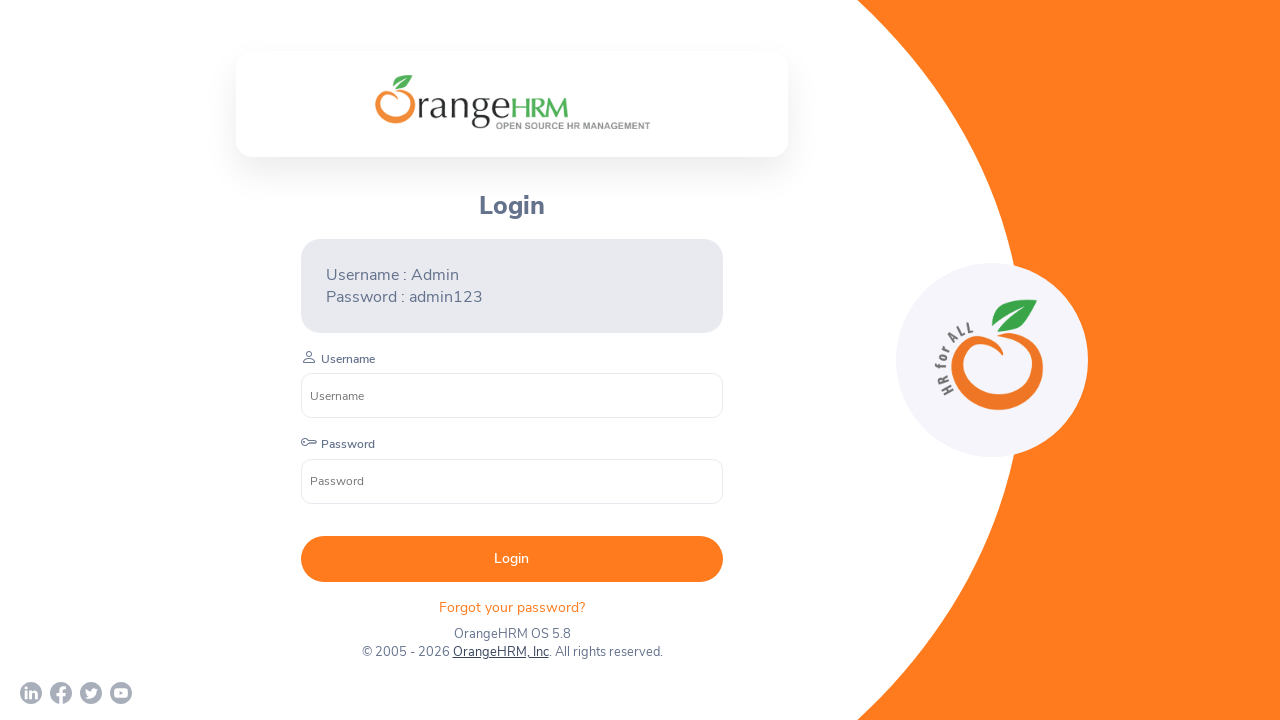

New page finished loading
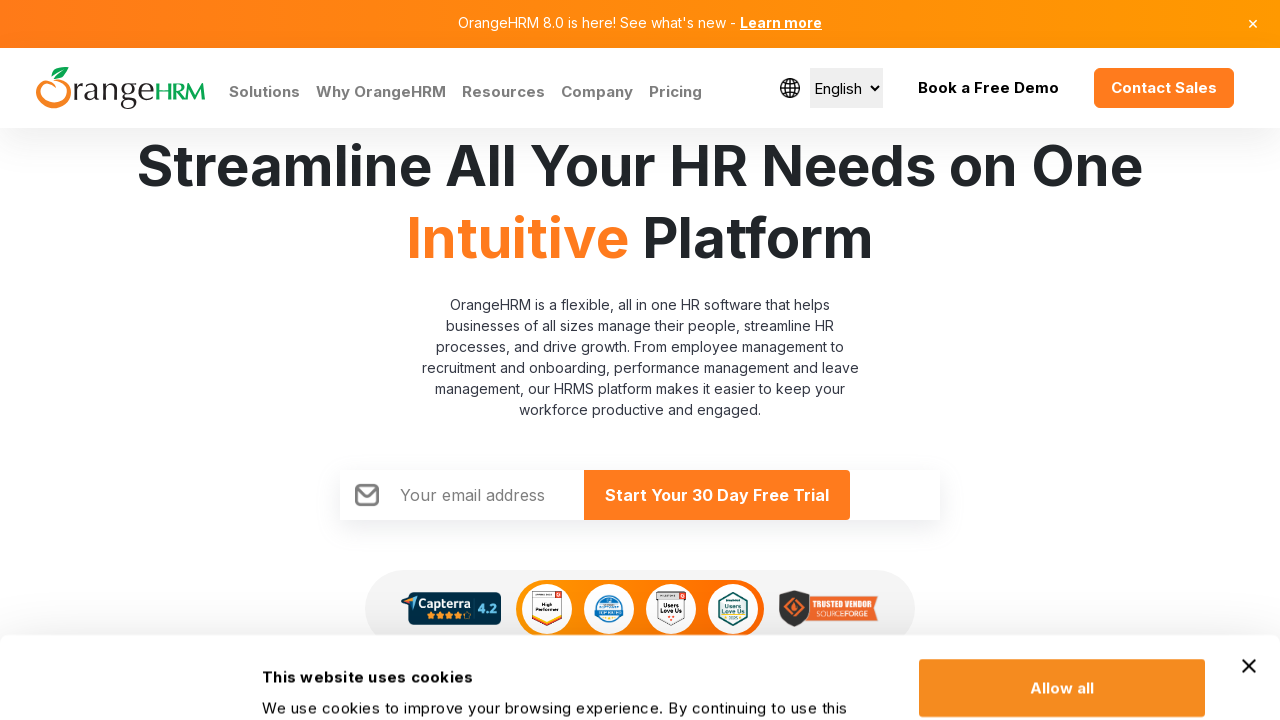

Retrieved all open pages from context
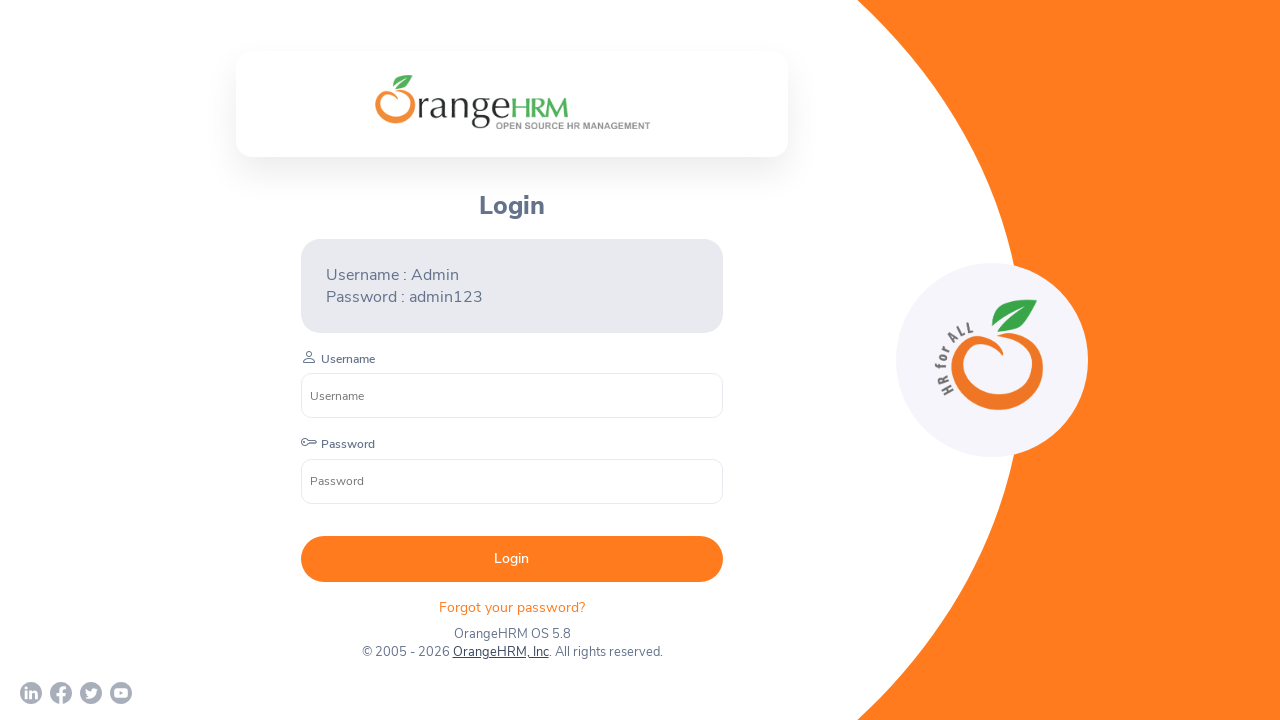

Retrieved page title: OrangeHRM
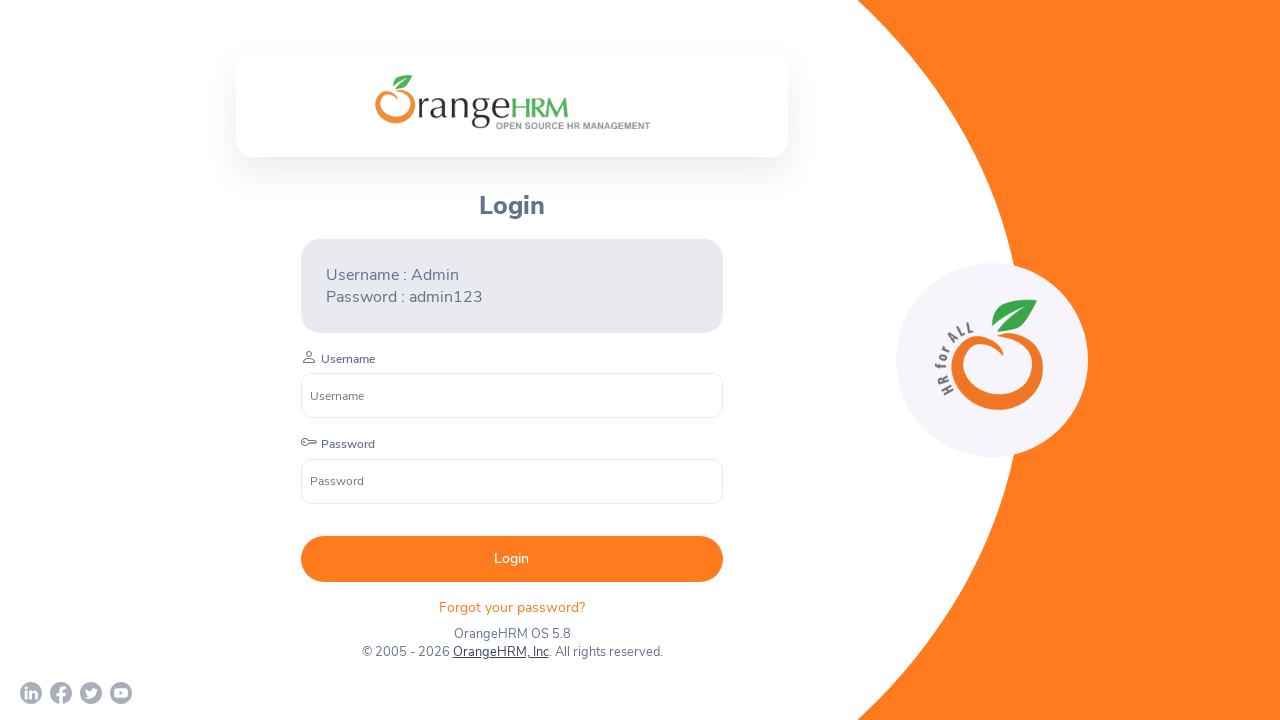

Retrieved page title: Human Resources Management Software | HRMS | OrangeHRM
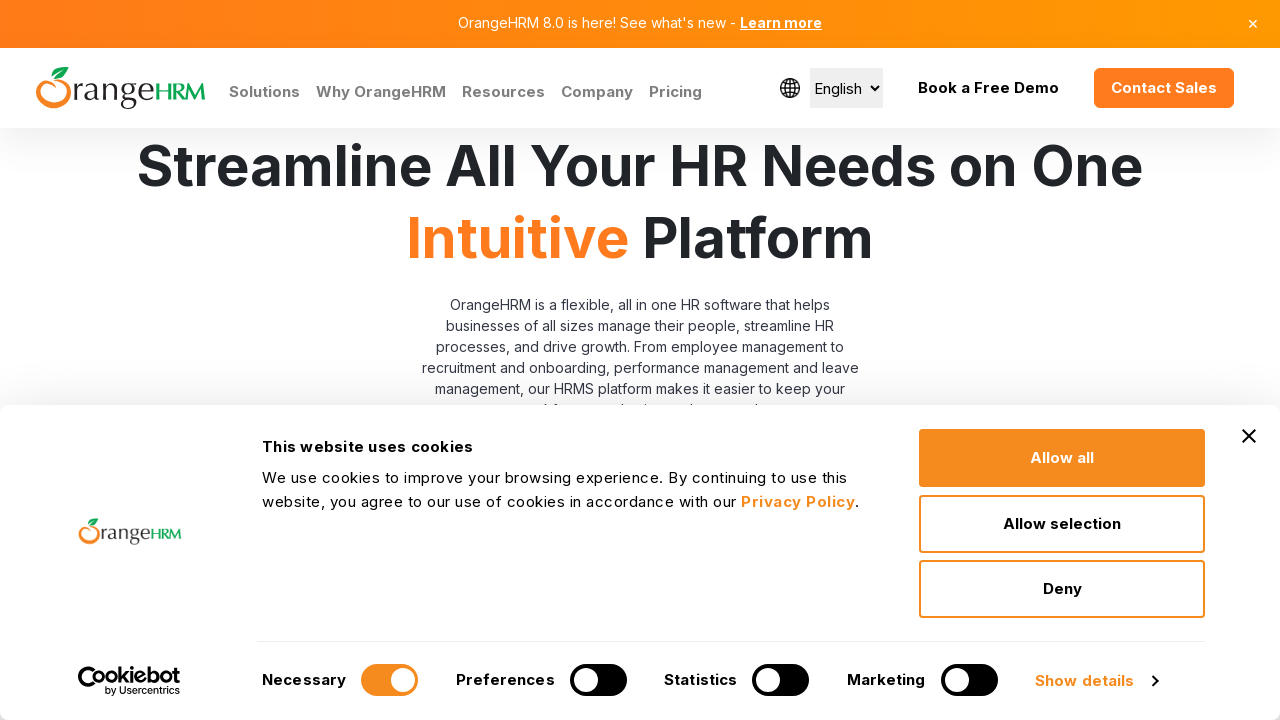

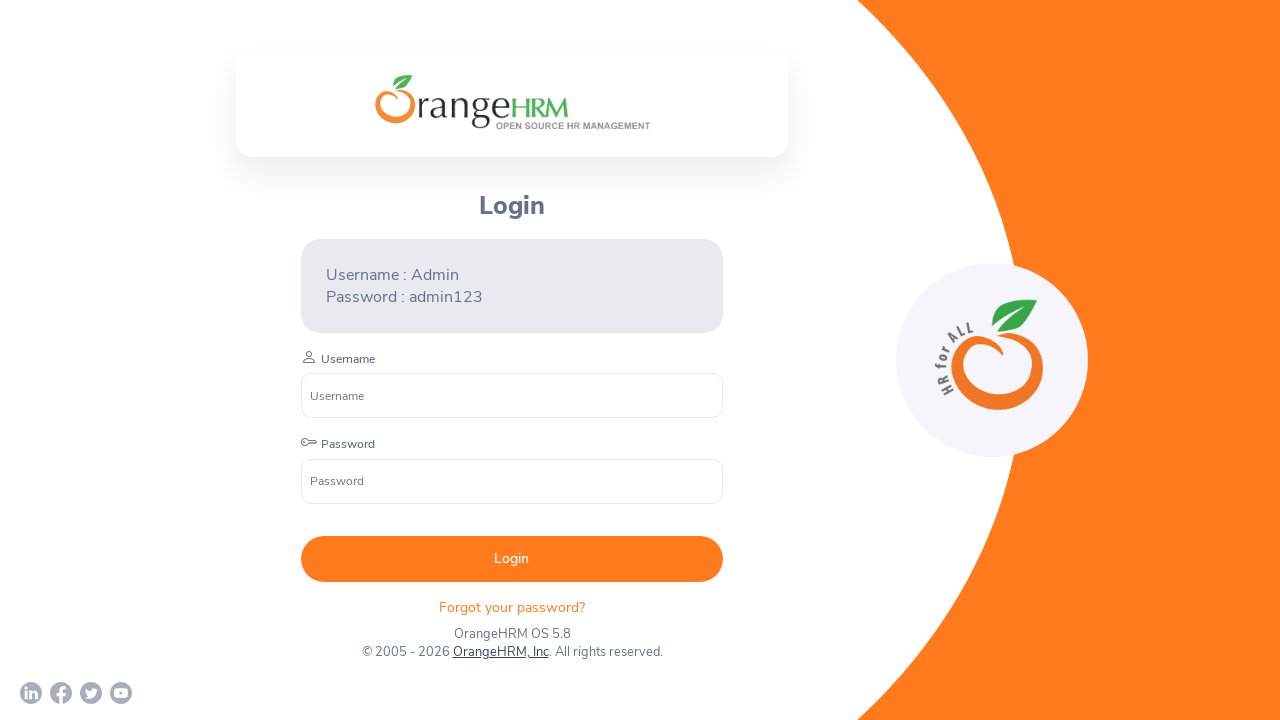